Tests login form validation by leaving username empty with correct password and verifying the error message

Starting URL: https://www.saucedemo.com/

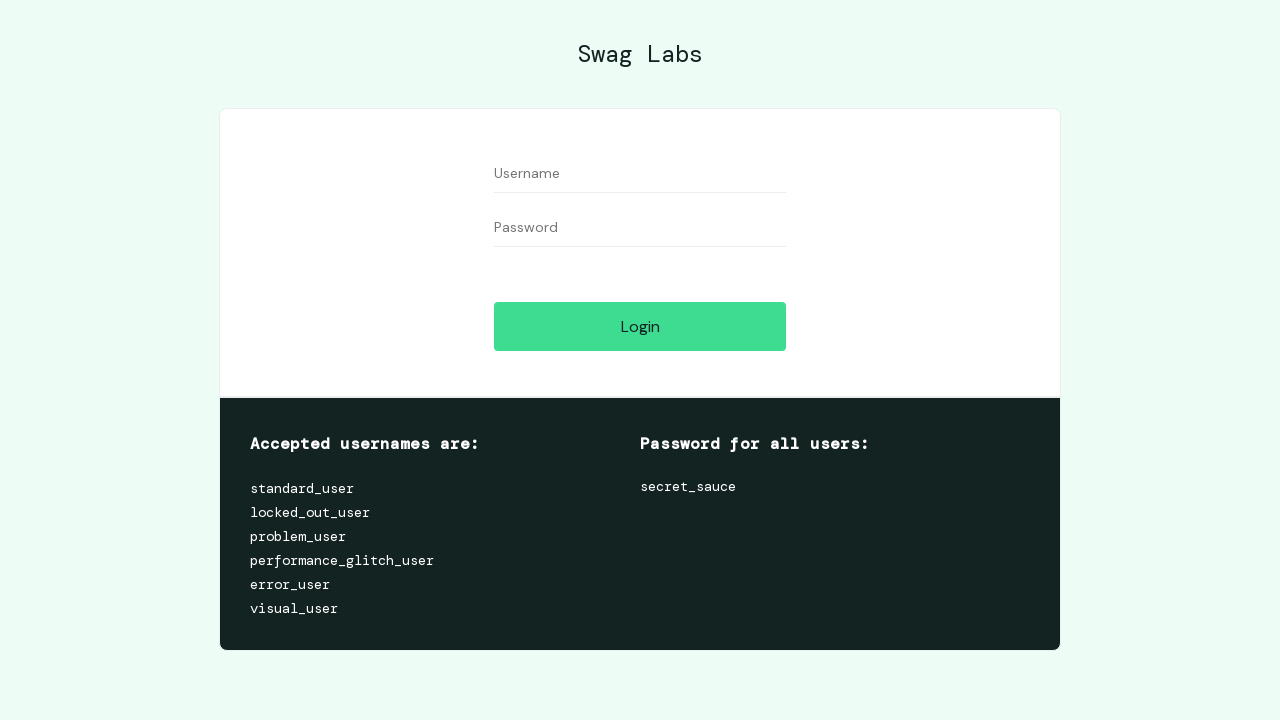

Filled password field with 'secret_sauce', leaving username empty on #password
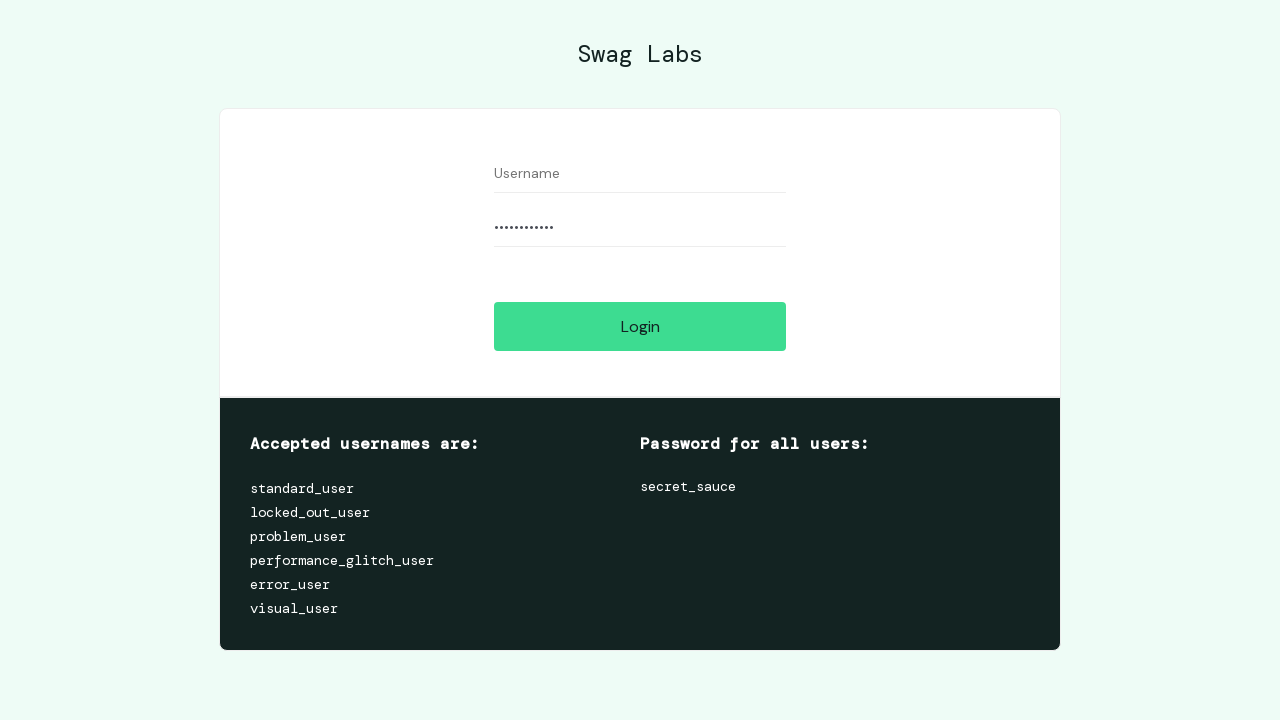

Clicked login button at (640, 326) on #login-button
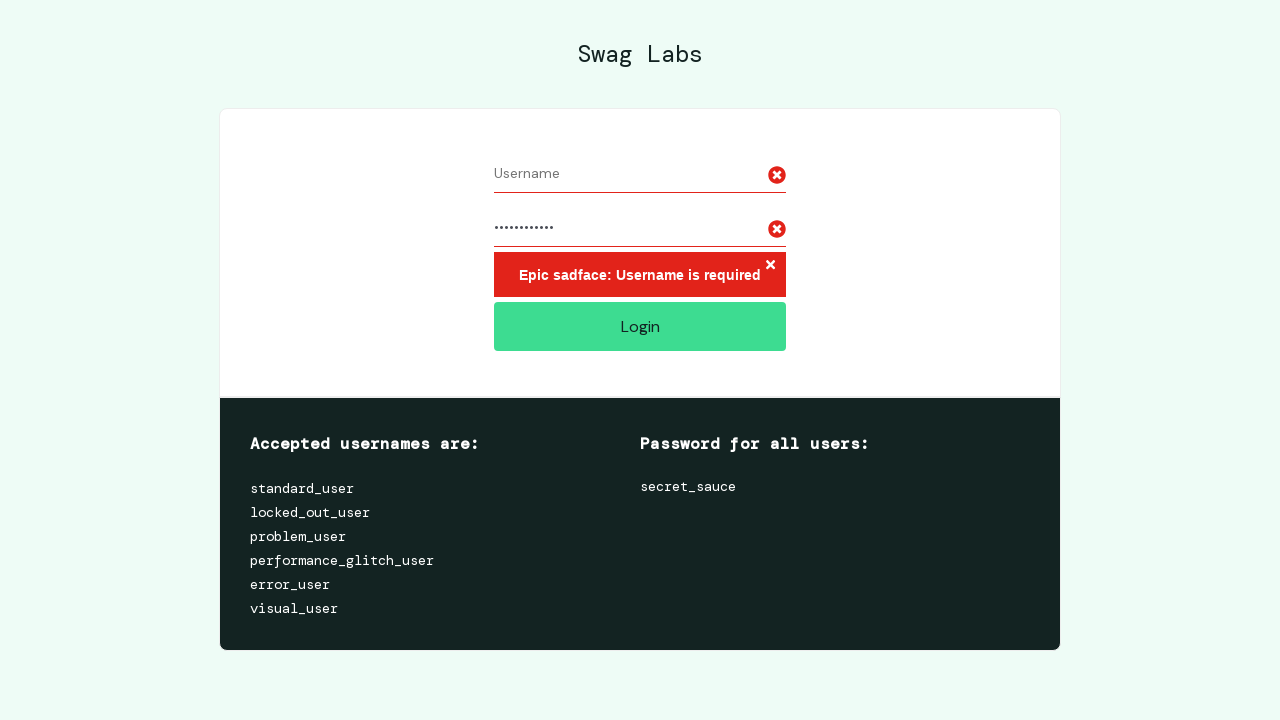

Error message appeared for empty username validation
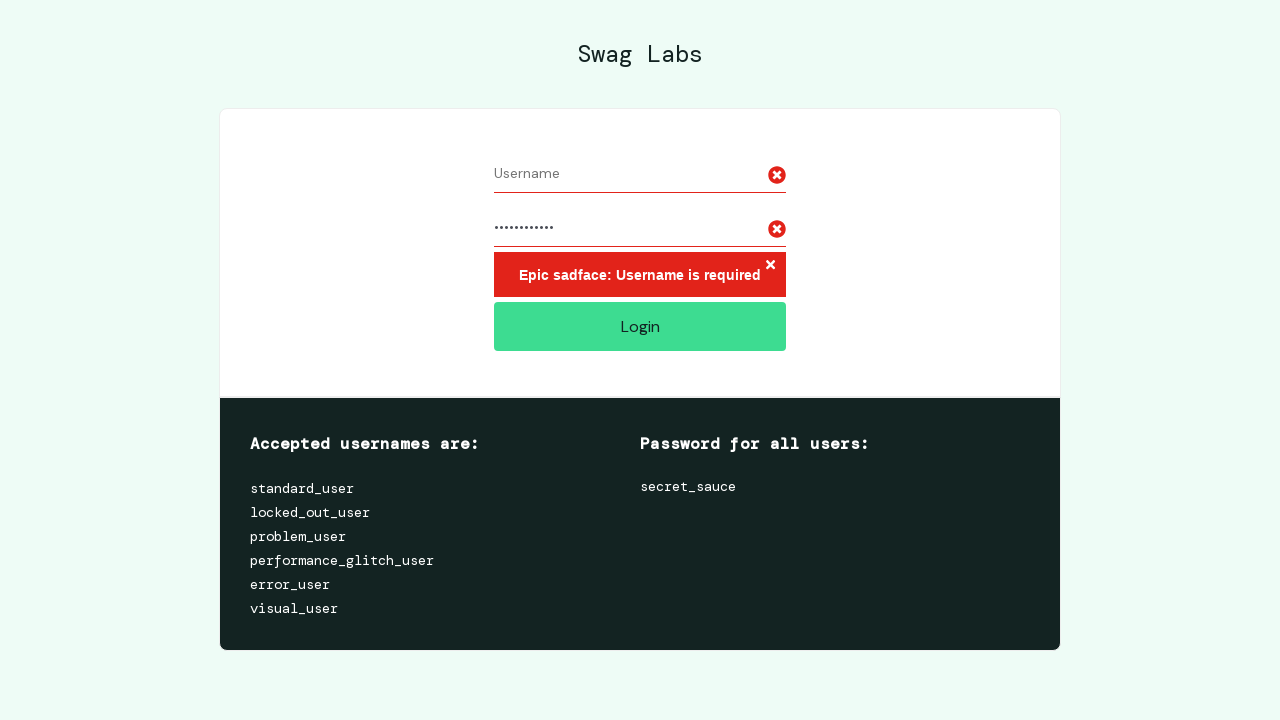

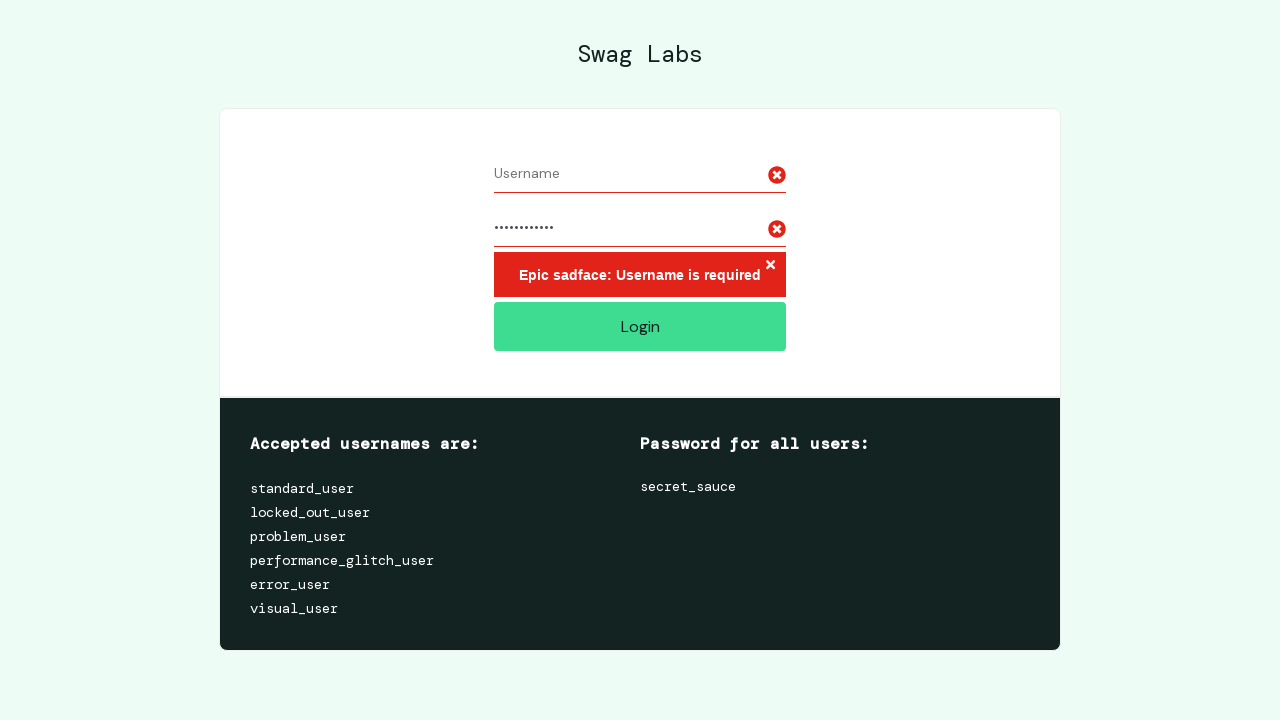